Opens the MonsterIndia.com job portal website and verifies it loads successfully

Starting URL: https://www.monsterindia.com

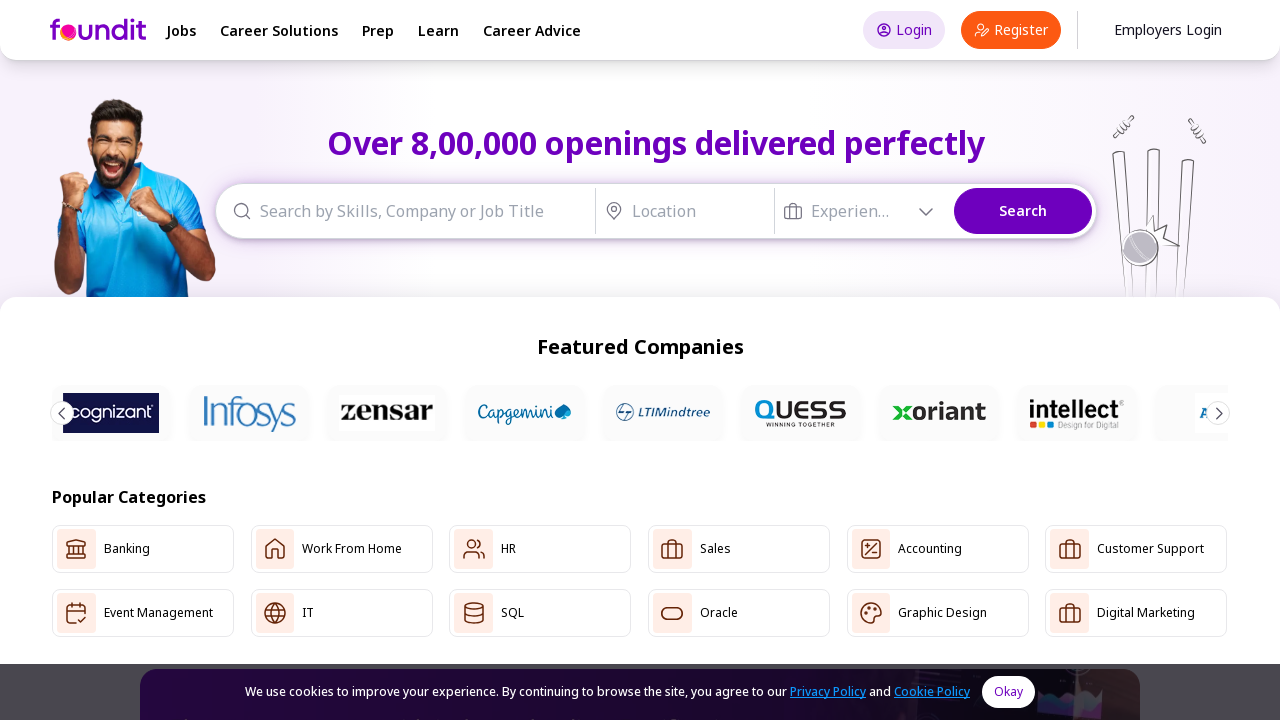

Waited for page to reach domcontentloaded state
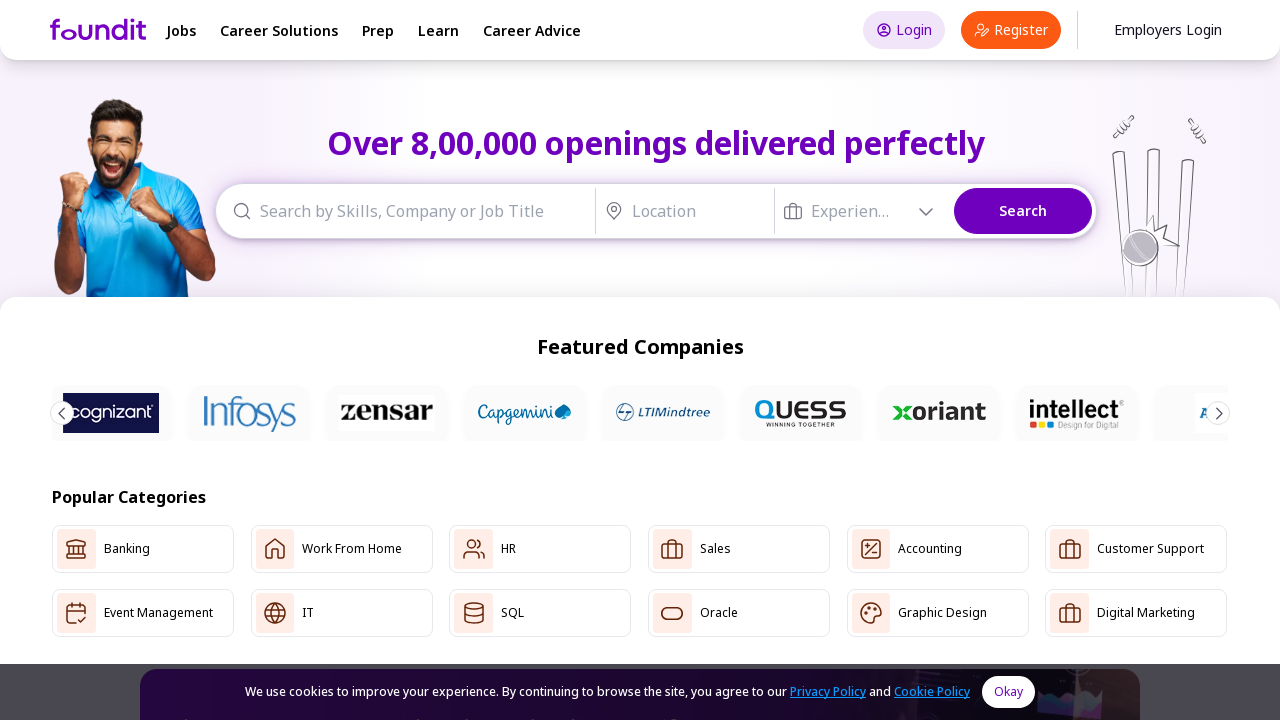

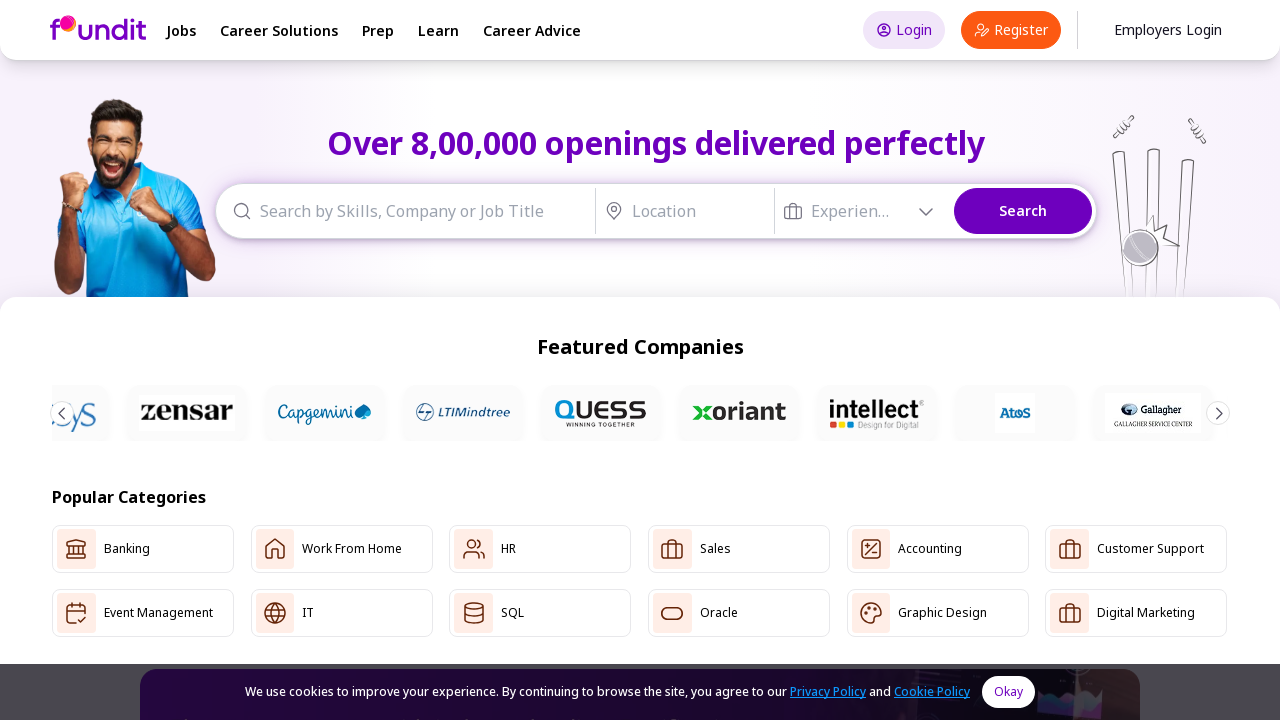